Tests responsive design by emulating Opera with specific viewport dimensions (900x700) and mobile settings

Starting URL: https://ecommerce-playground.lambdatest.io

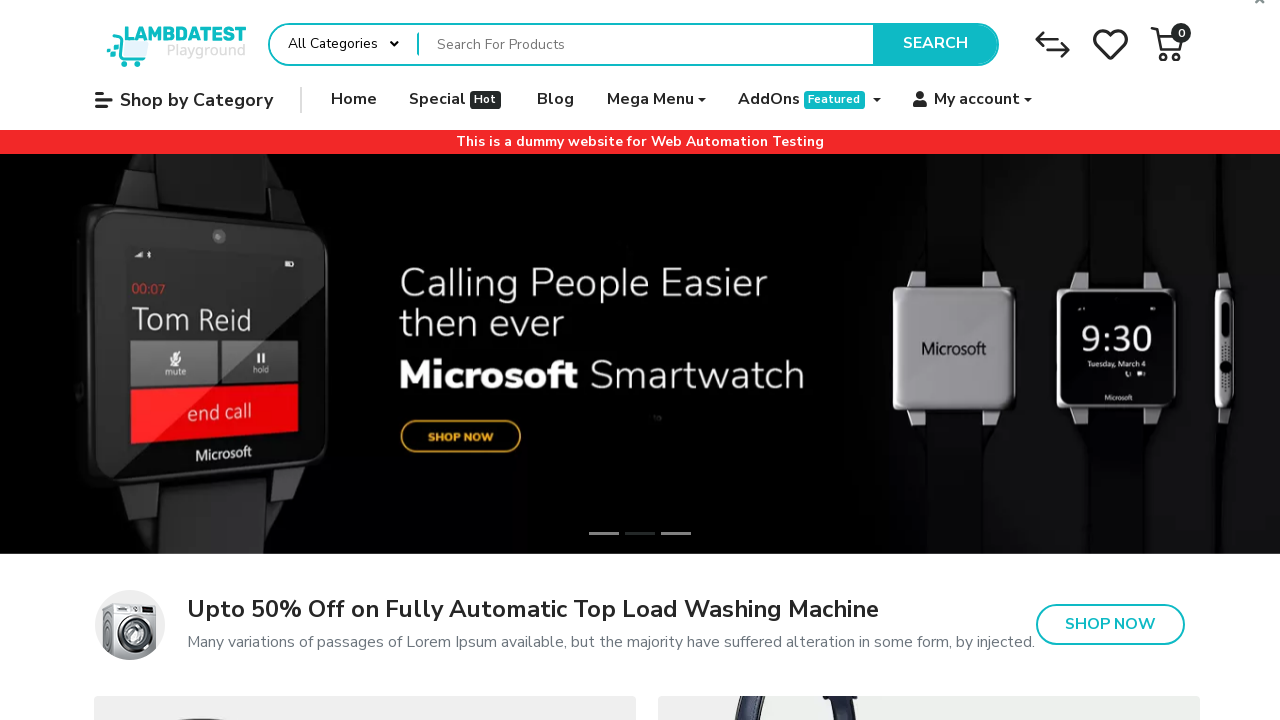

Verified page title contains 'Your Store'
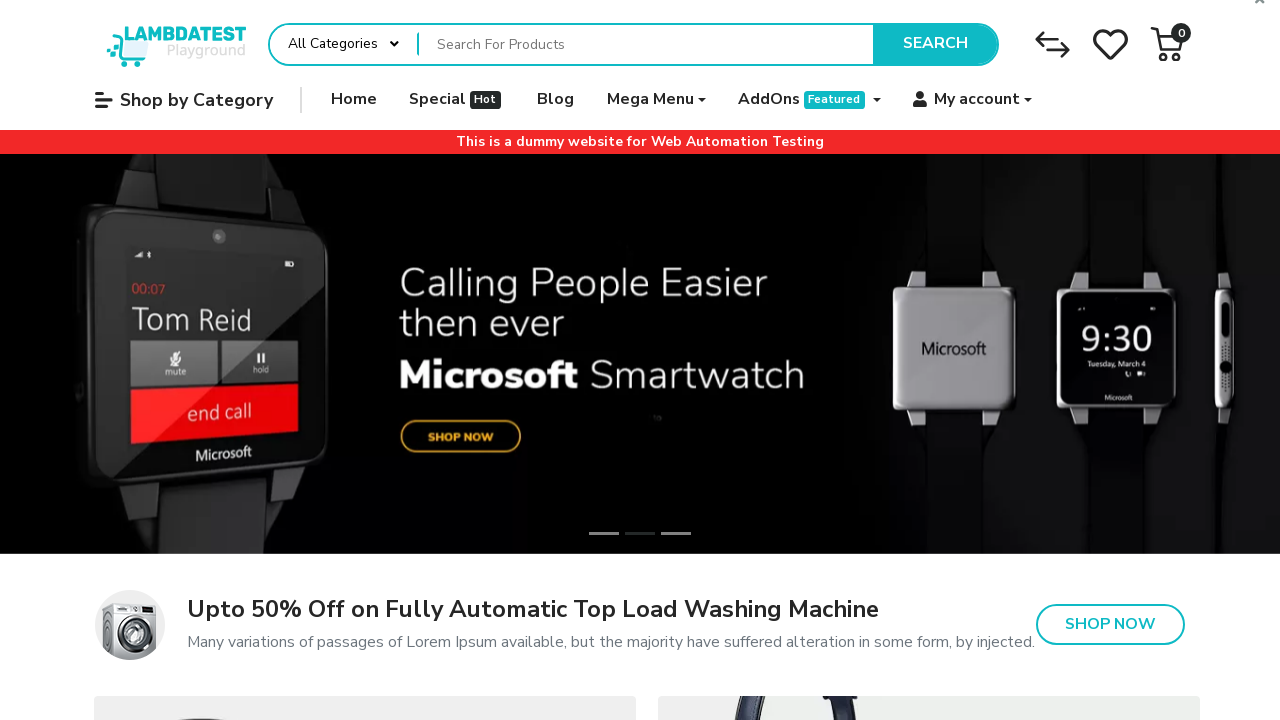

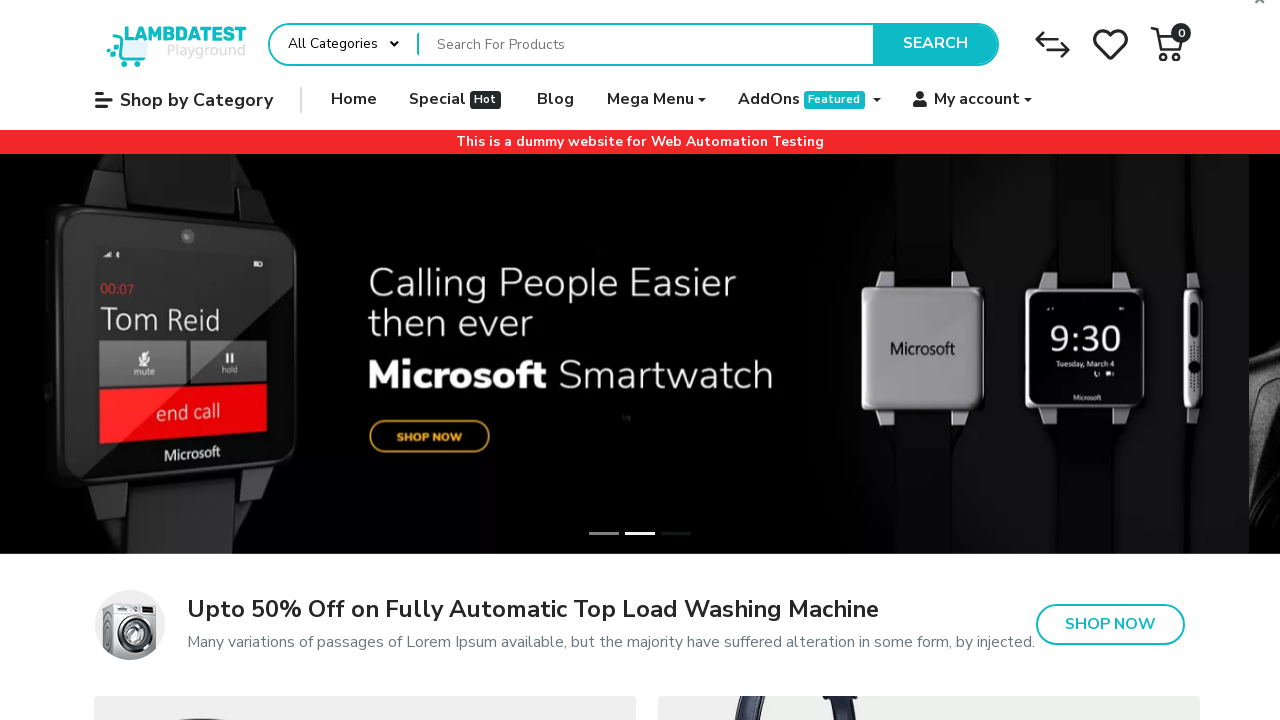